Tests reset button functionality to clear all form fields

Starting URL: http://167.99.178.249:3000/

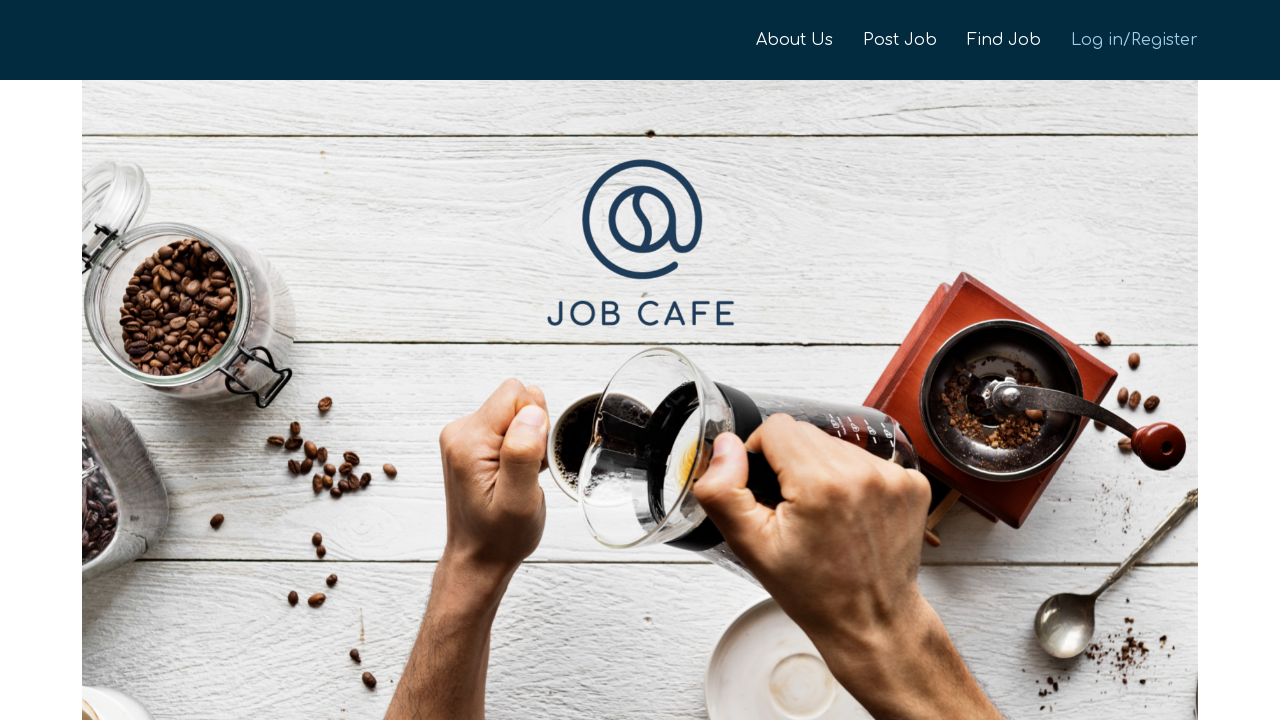

Clicked link to navigate to job page at (989, 40) on xpath=//a[@href ='/job-page']
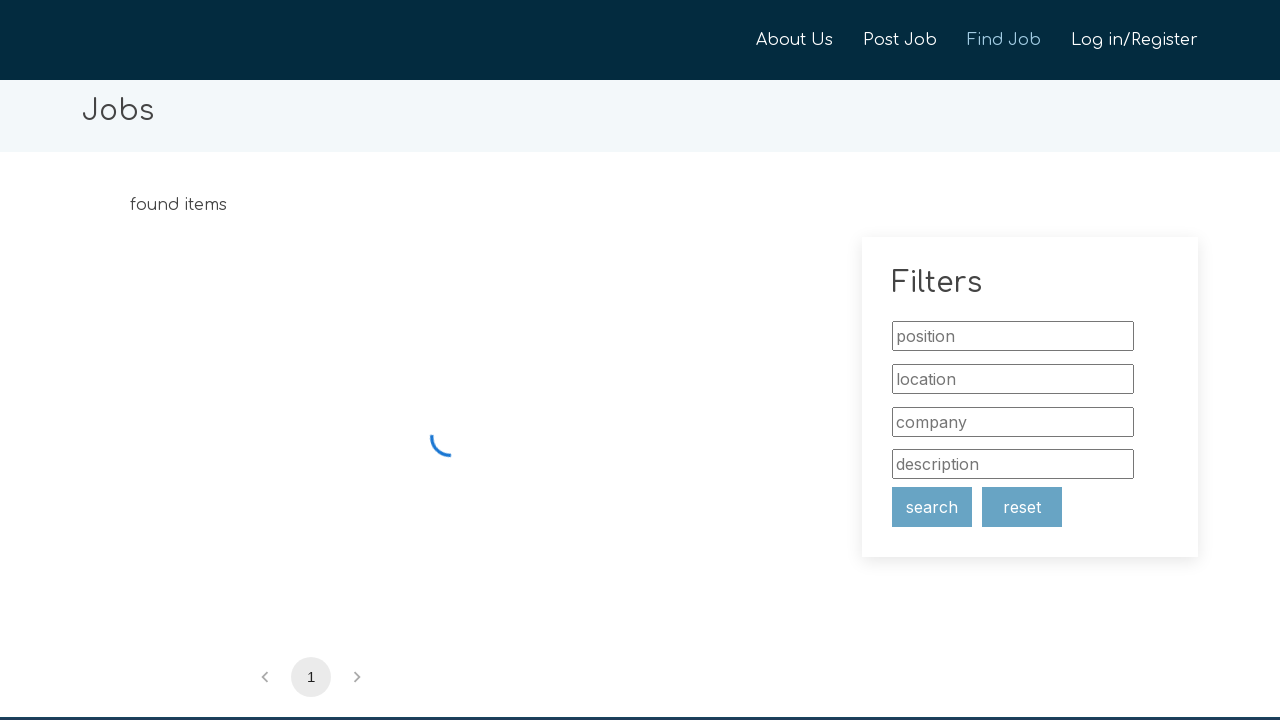

Filled position field with 'manager' on xpath=//input[@placeholder ='position']
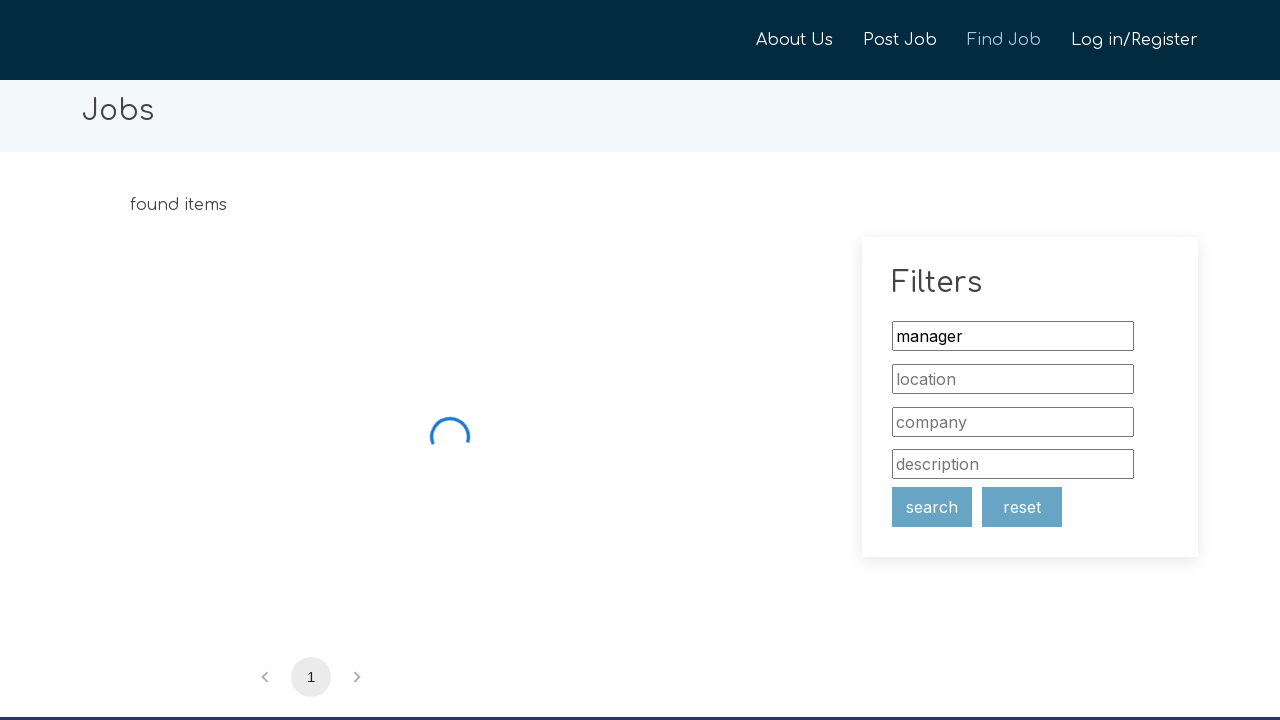

Filled location field with 'Russia' on xpath=//input[@placeholder ='location']
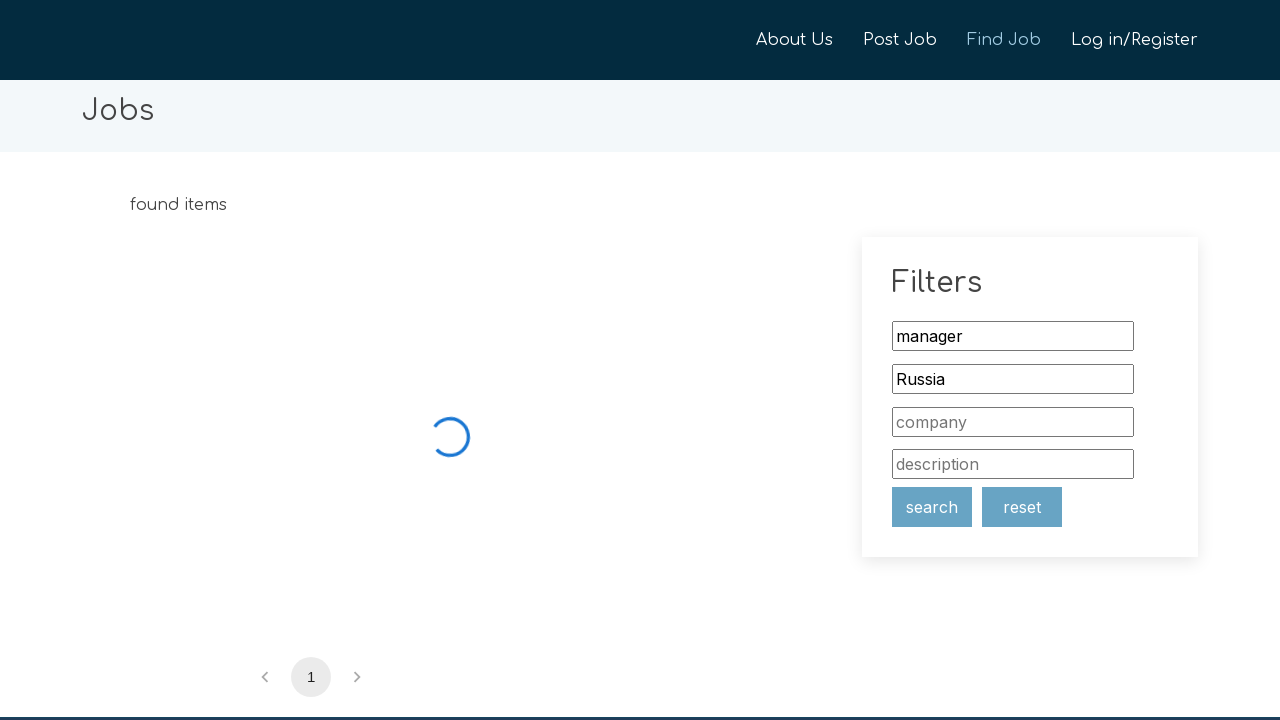

Filled company field with 'Fusiom' on xpath=//input[@placeholder ='company']
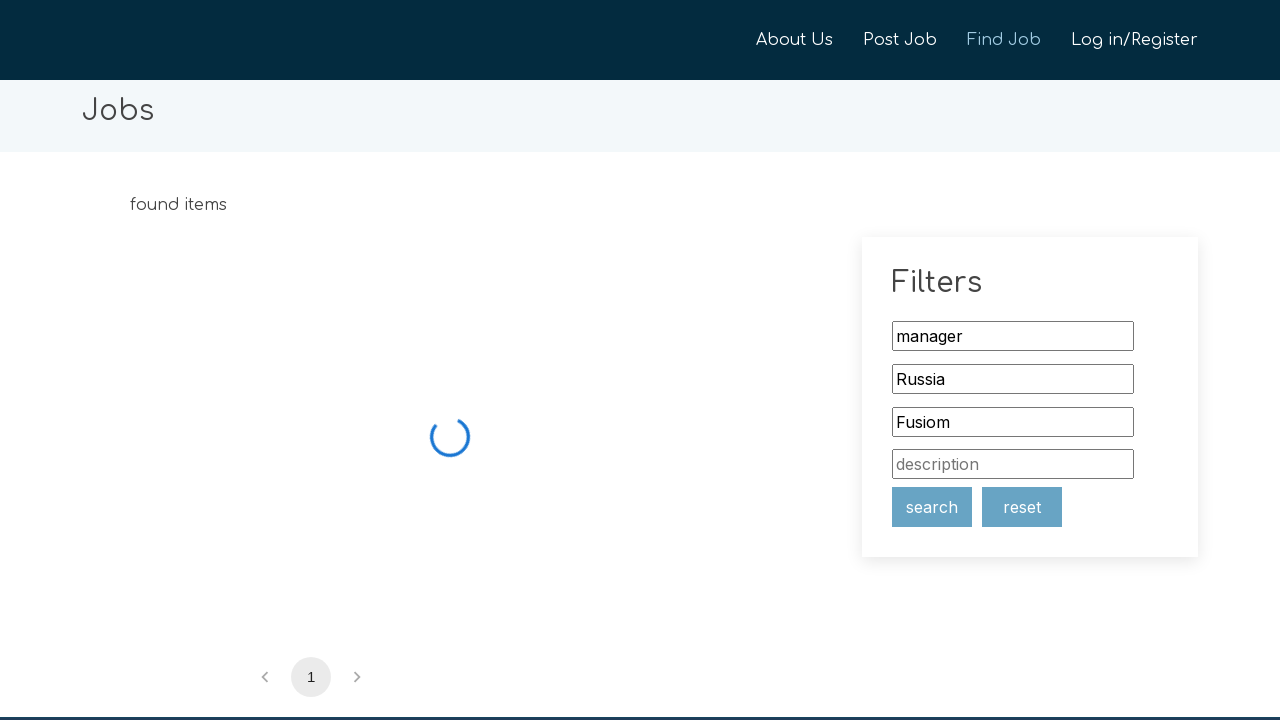

Clicked reset button to clear all form fields at (1022, 507) on xpath=//*[contains(text(), 'reset')]
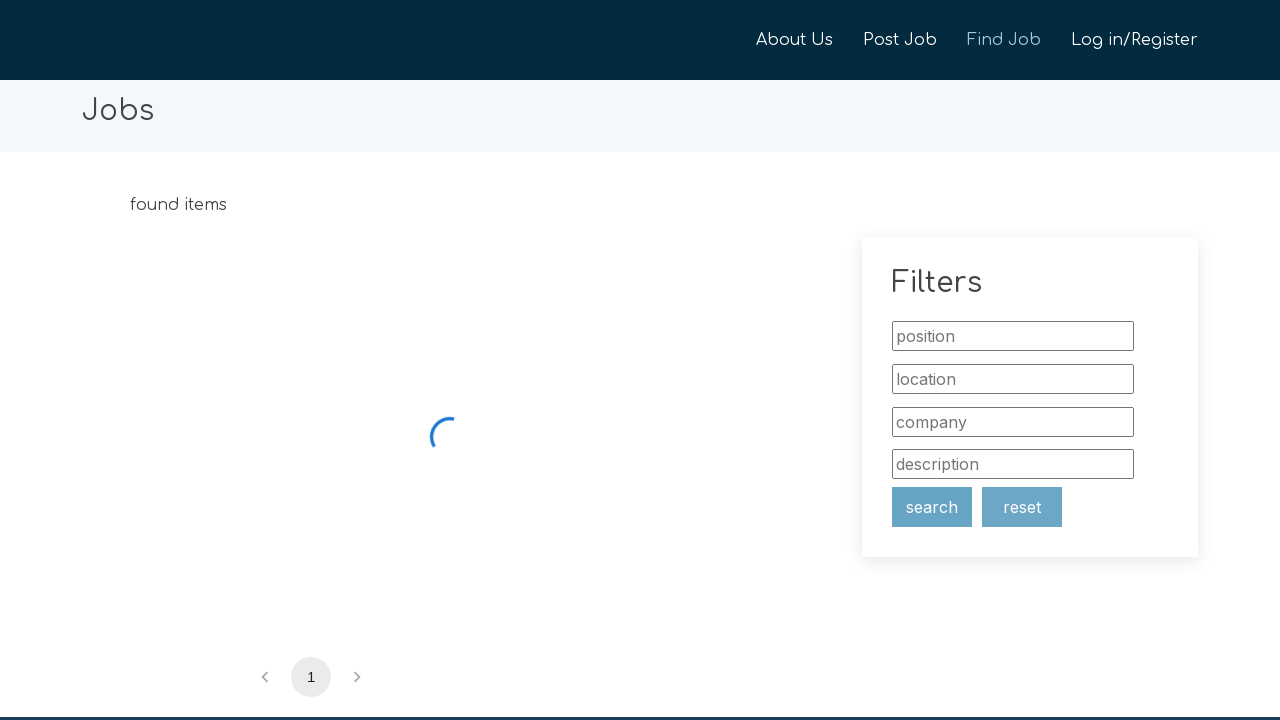

Verified position field is empty after reset
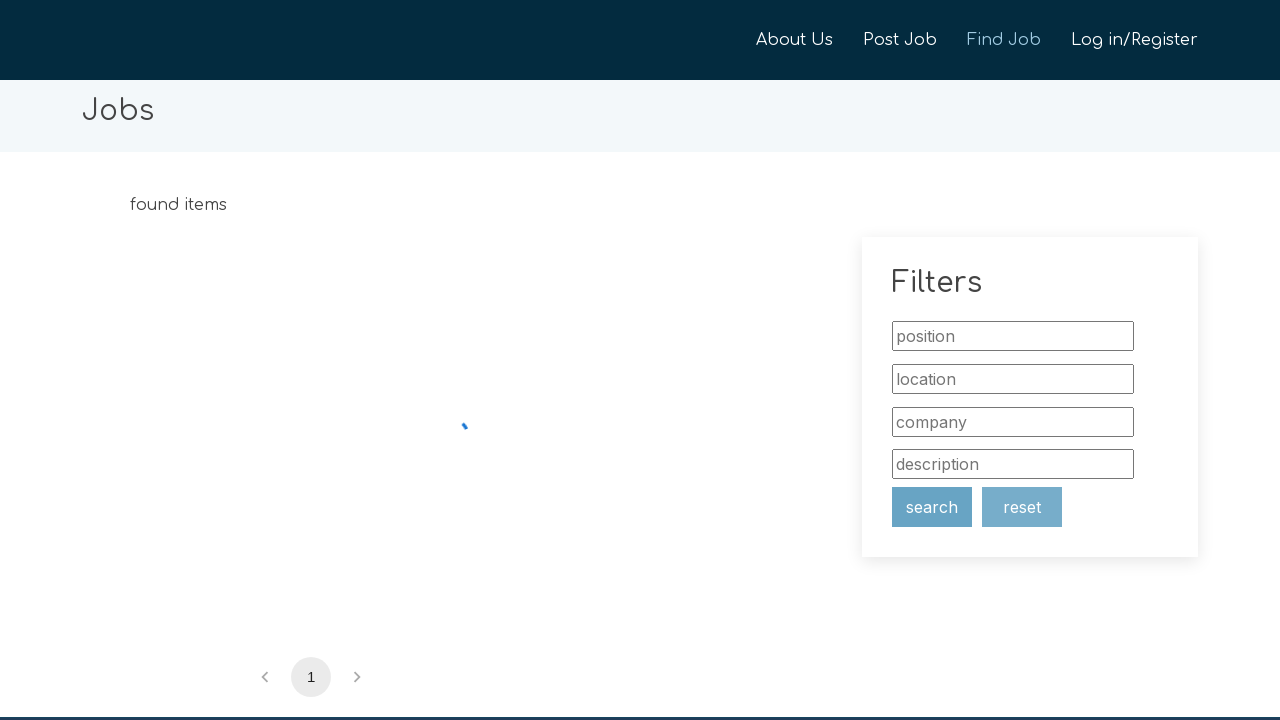

Verified location field is empty after reset
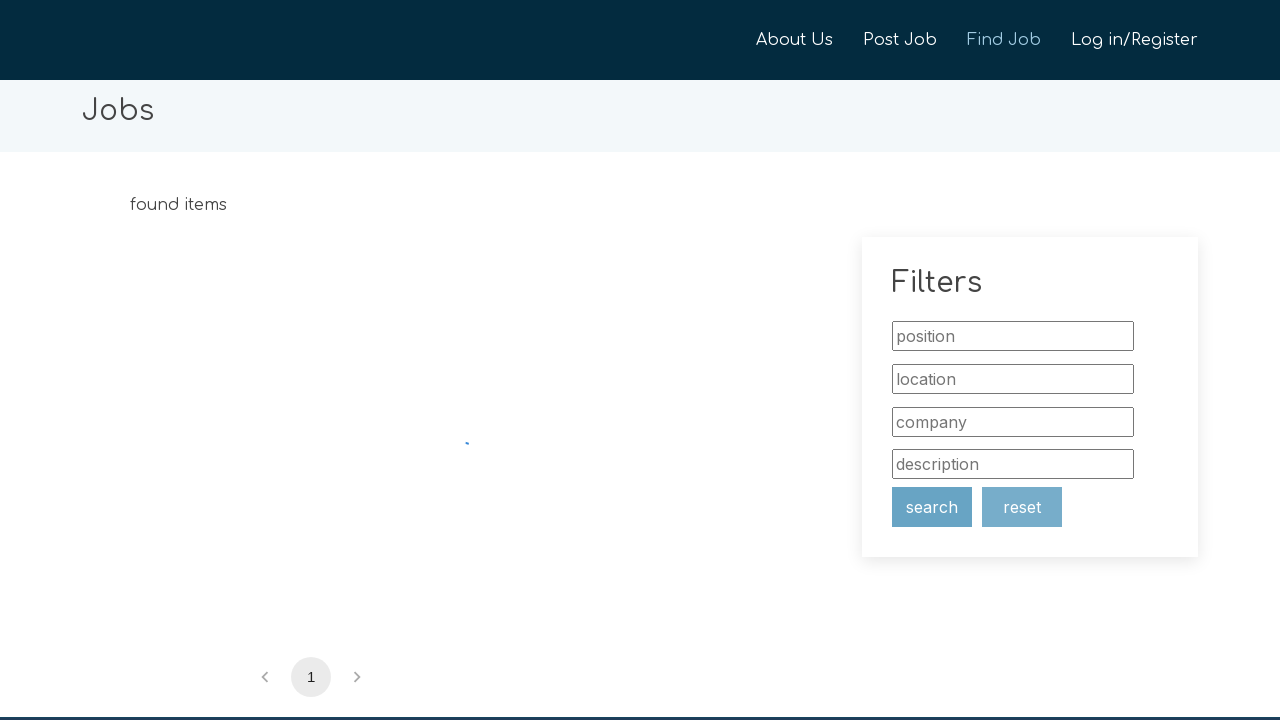

Verified company field is empty after reset
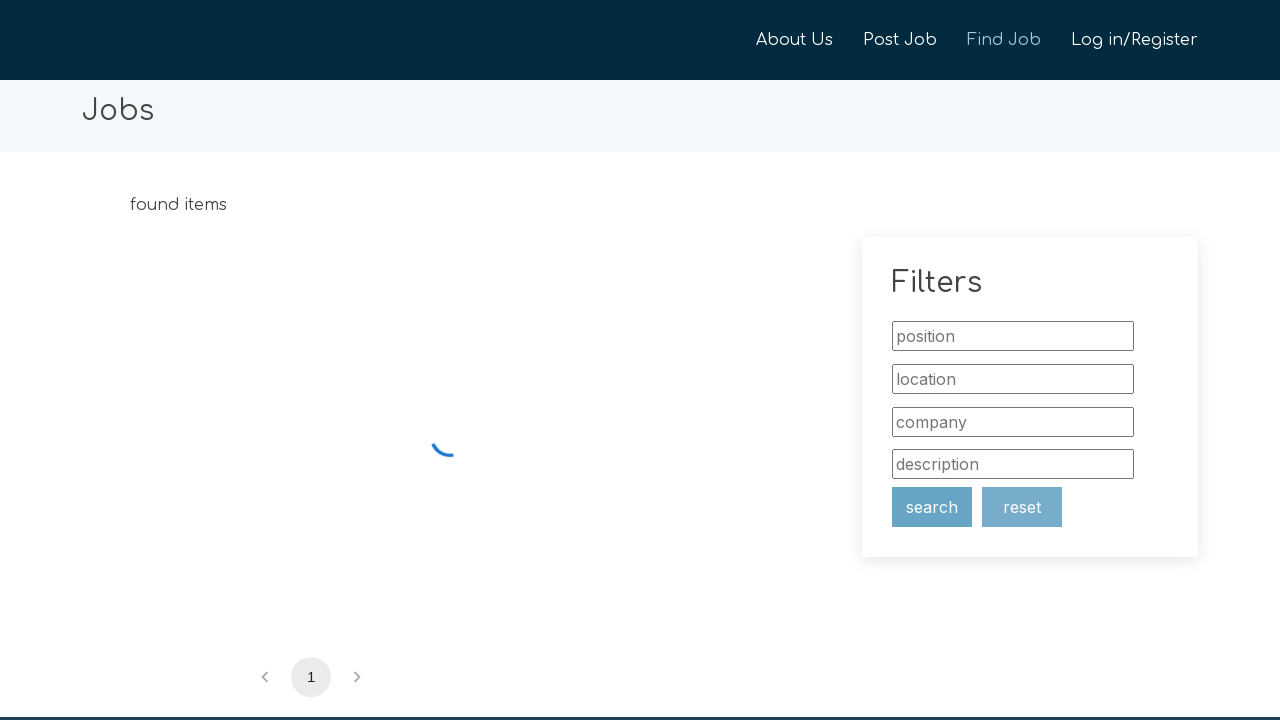

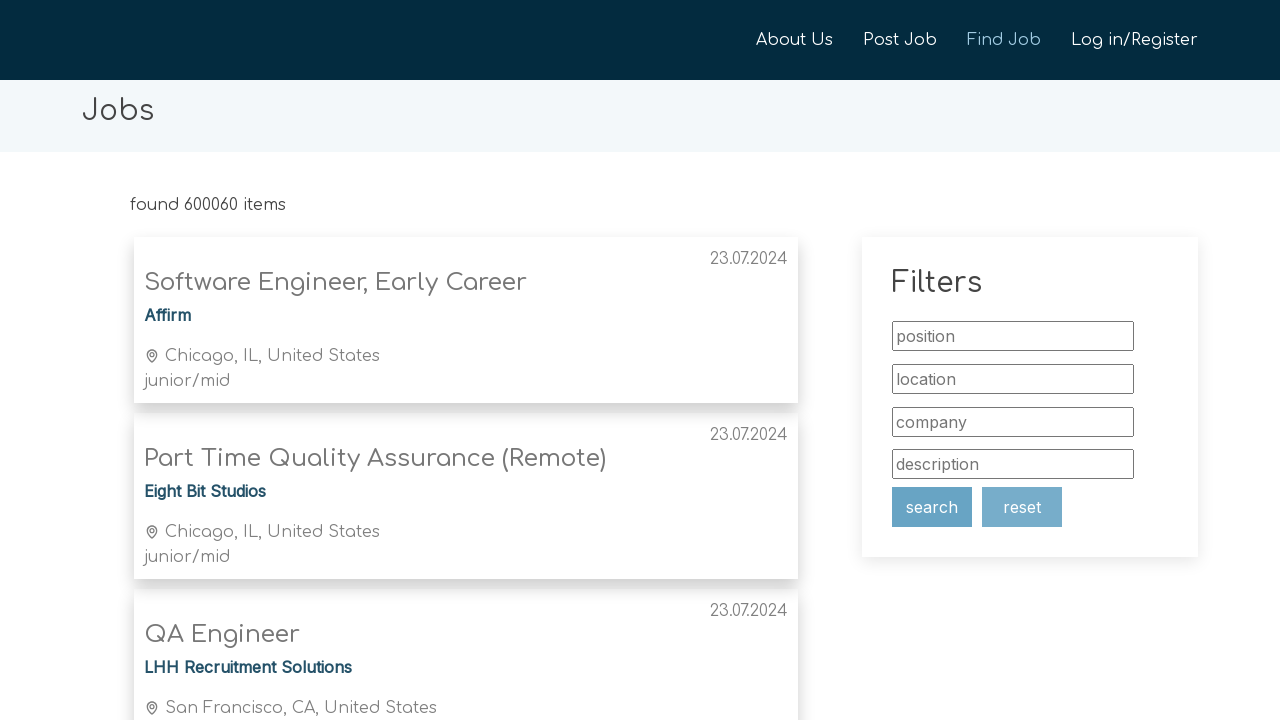